Tests the Customer Login button on a demo banking application by clicking it and verifying the URL changes to the customer selection page.

Starting URL: https://www.globalsqa.com/angularJs-protractor/BankingProject/#/login

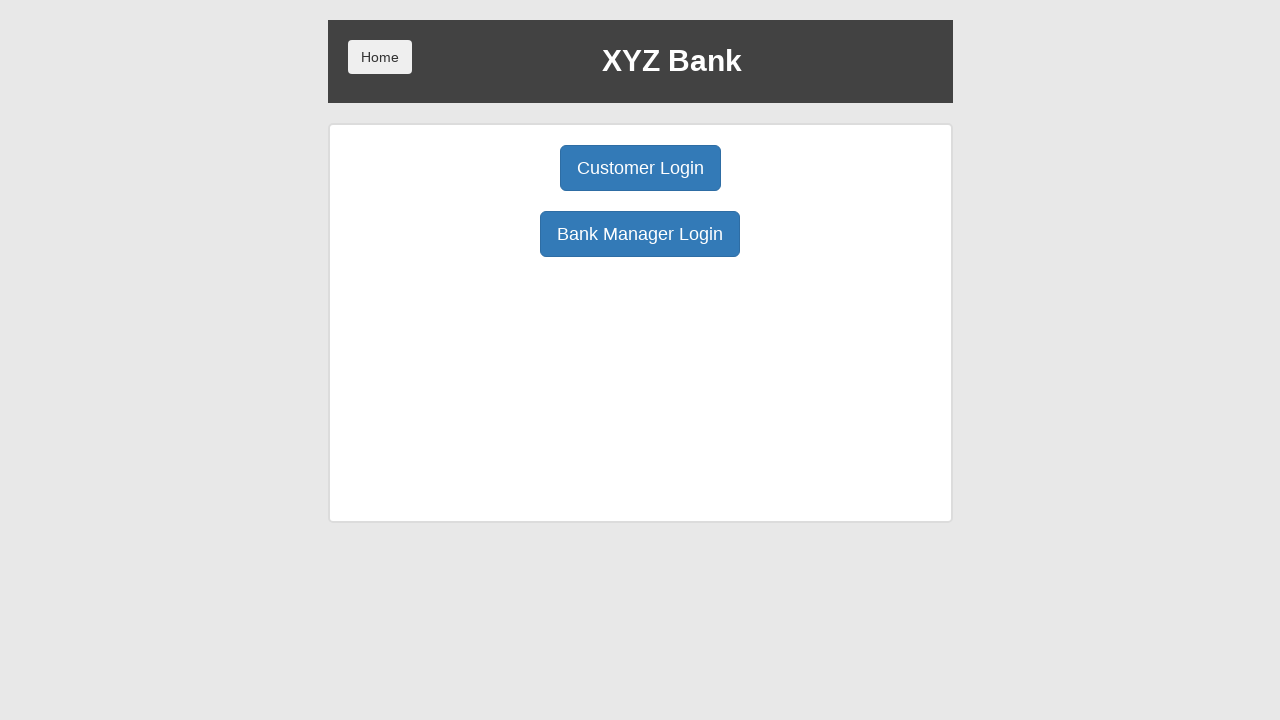

Waited for Customer Login button to be visible
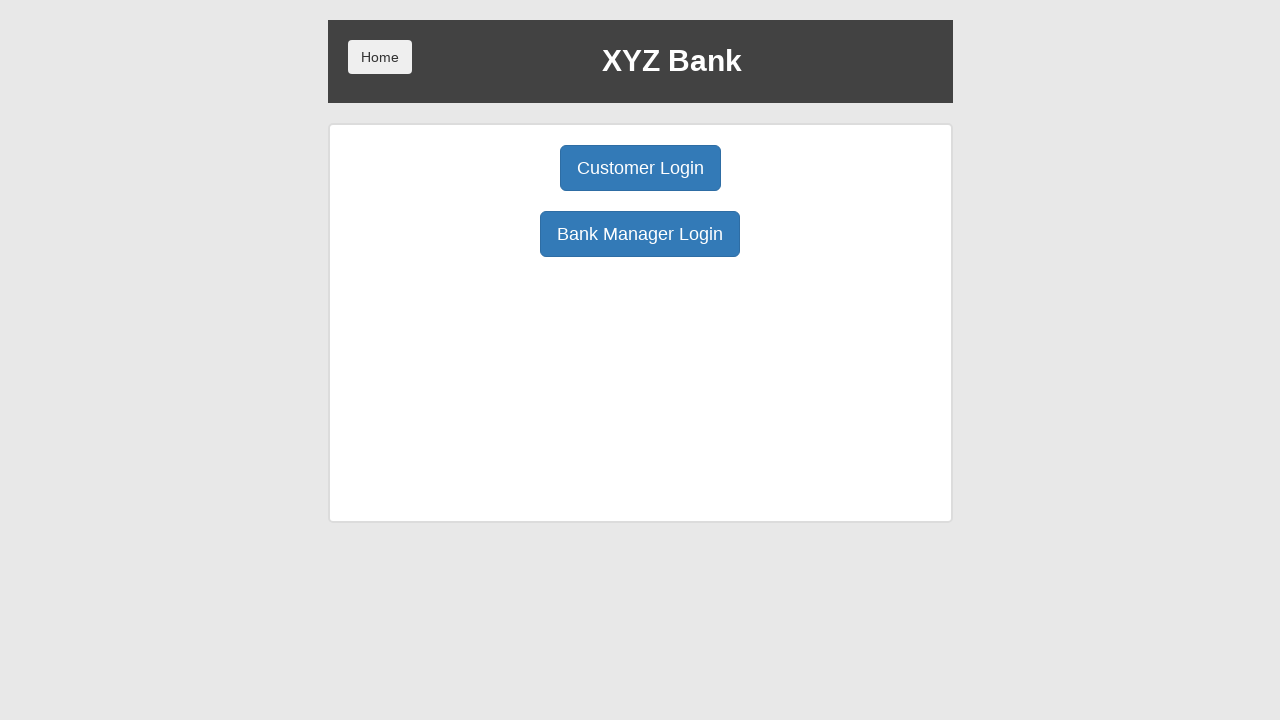

Clicked the Customer Login button at (640, 168) on xpath=//button[@ng-click='customer()']
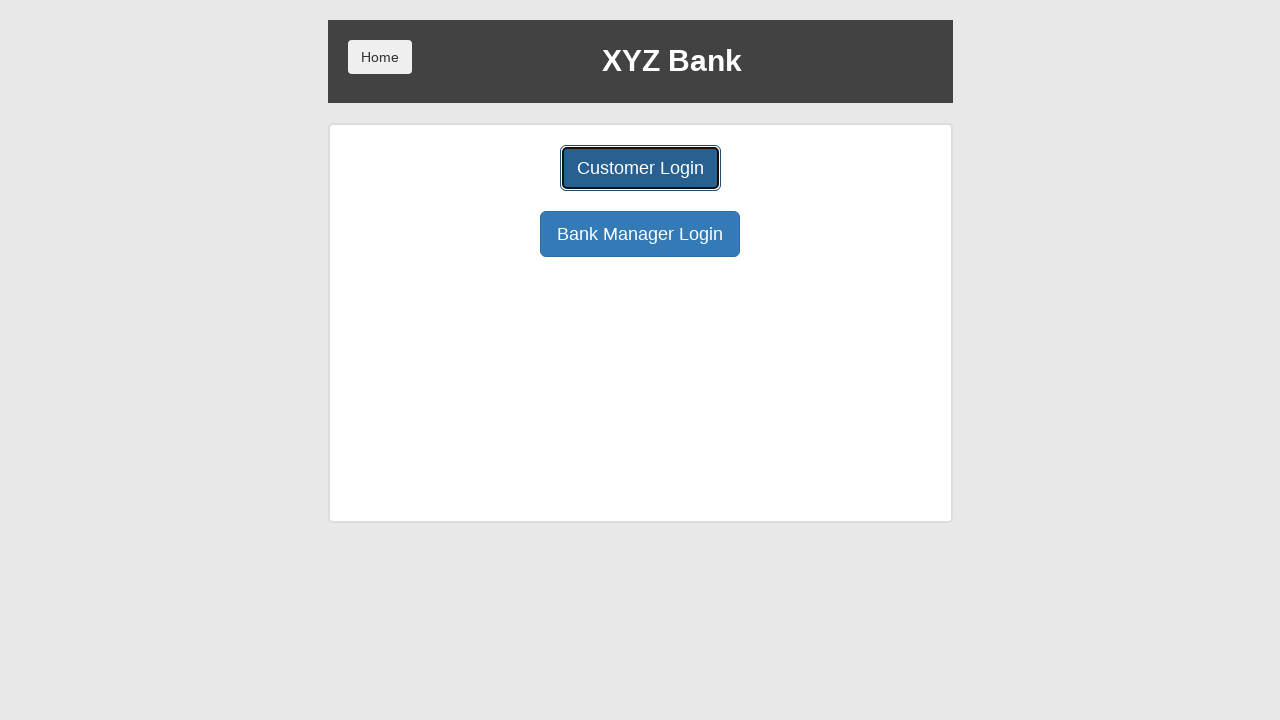

URL changed to customer selection page
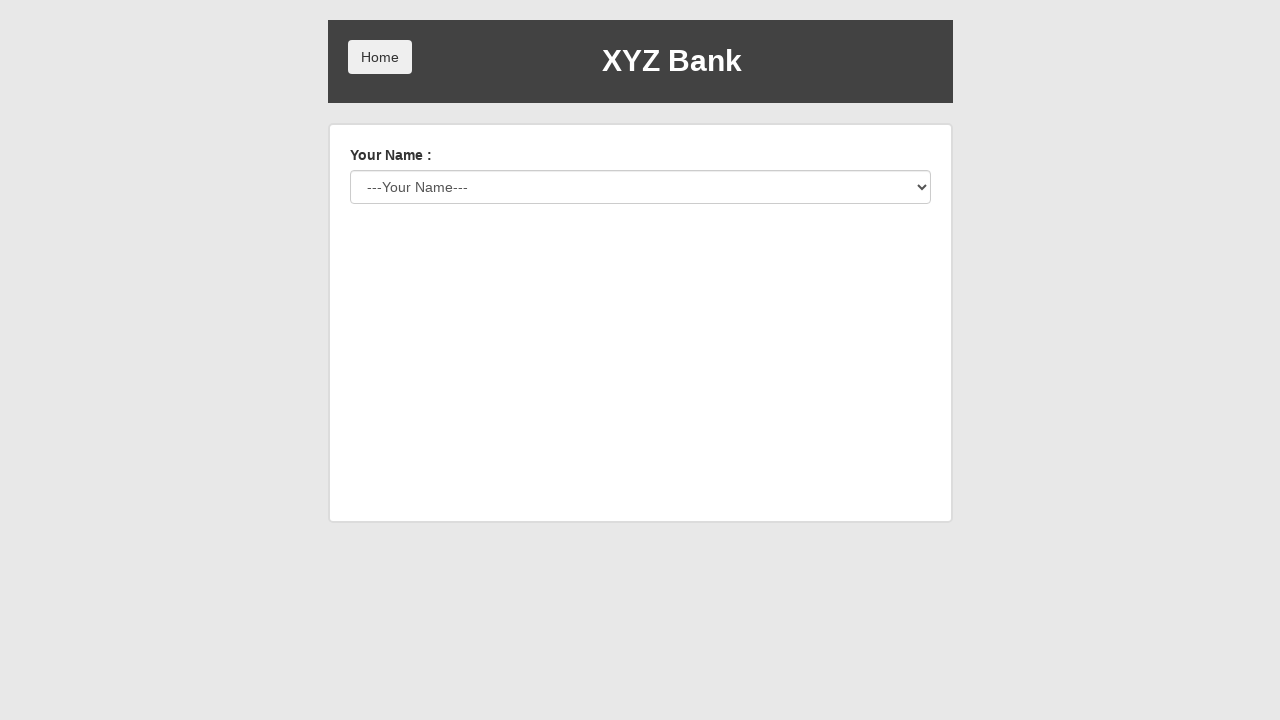

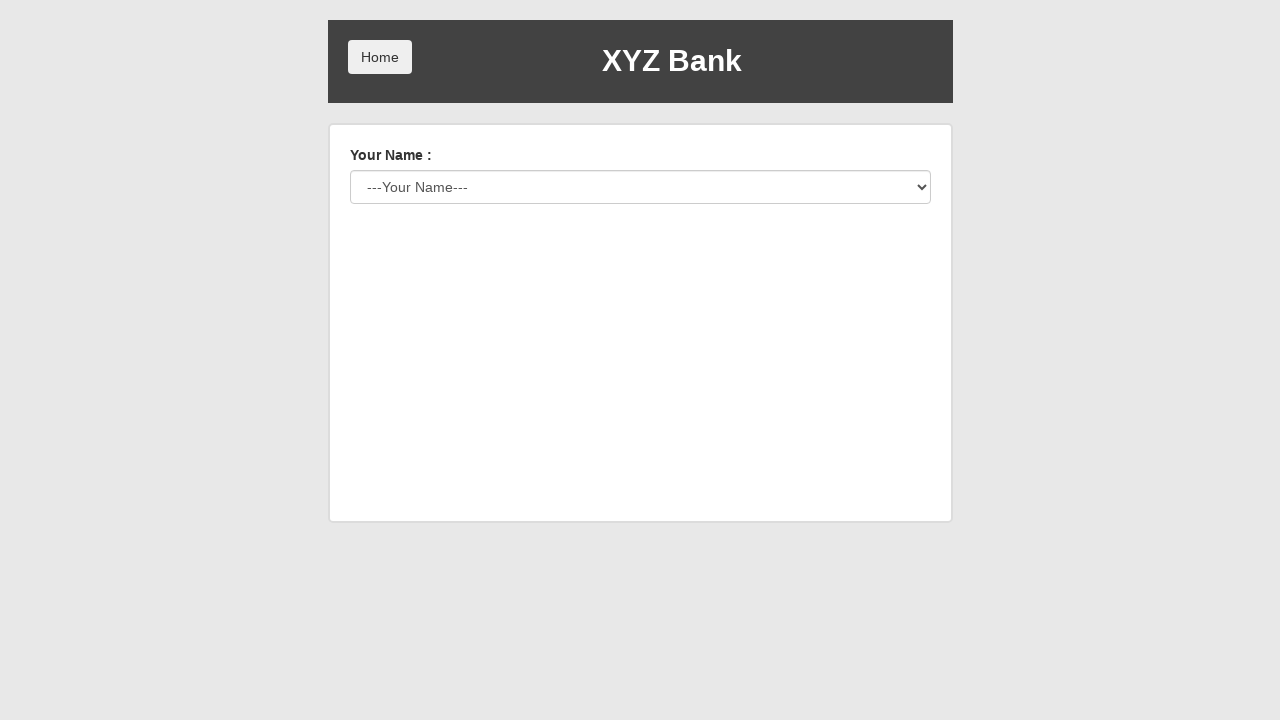